Navigates to the Hacker News newest articles page and verifies that the page loads with article listings visible.

Starting URL: https://news.ycombinator.com/newest

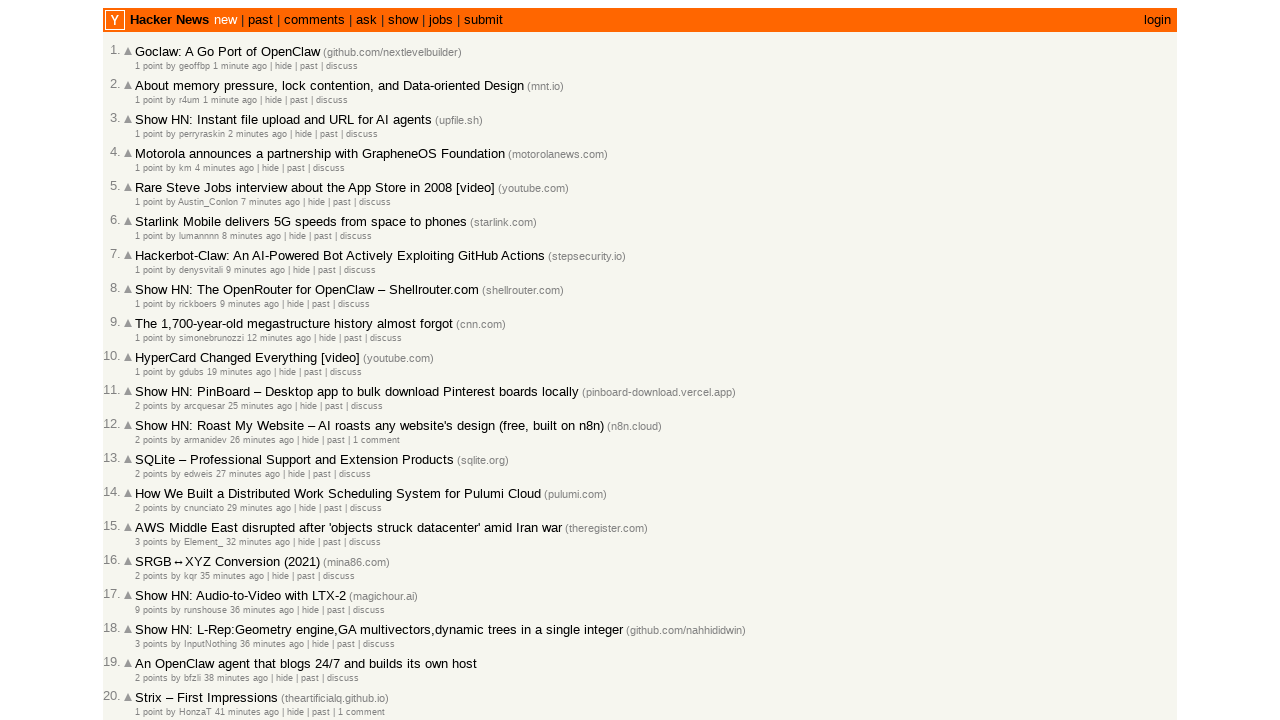

Set viewport size to 800x600
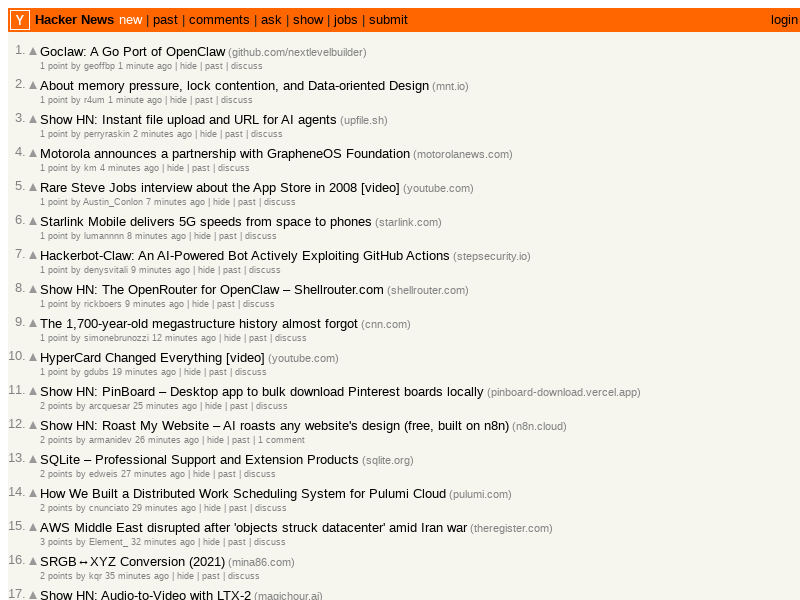

Waited for article listings to load on Hacker News newest page
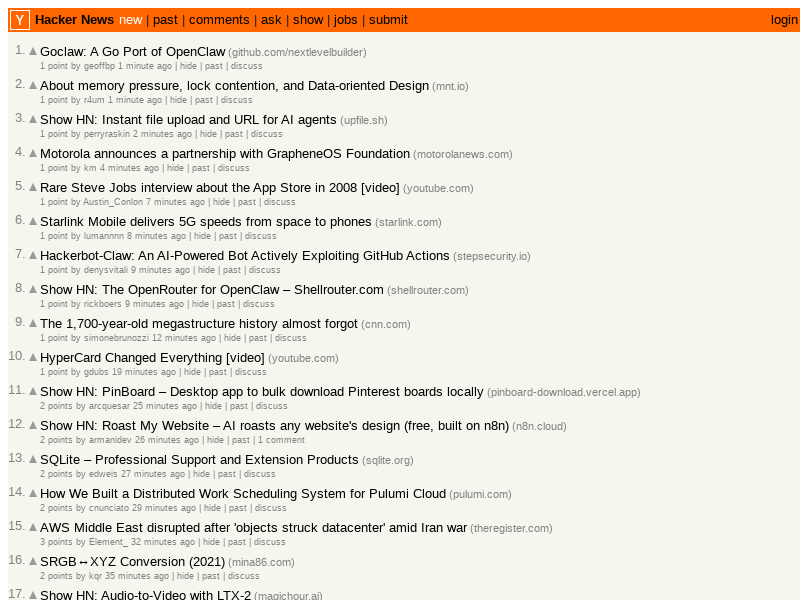

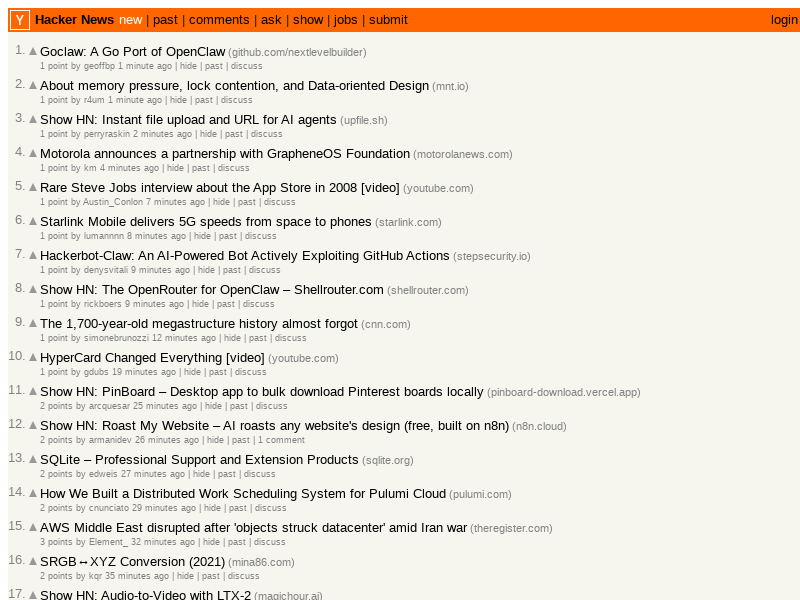